Tests browser window/tab handling by clicking a button that opens a new tab, switching to that tab, and verifying the content loads correctly.

Starting URL: https://demoqa.com/browser-windows

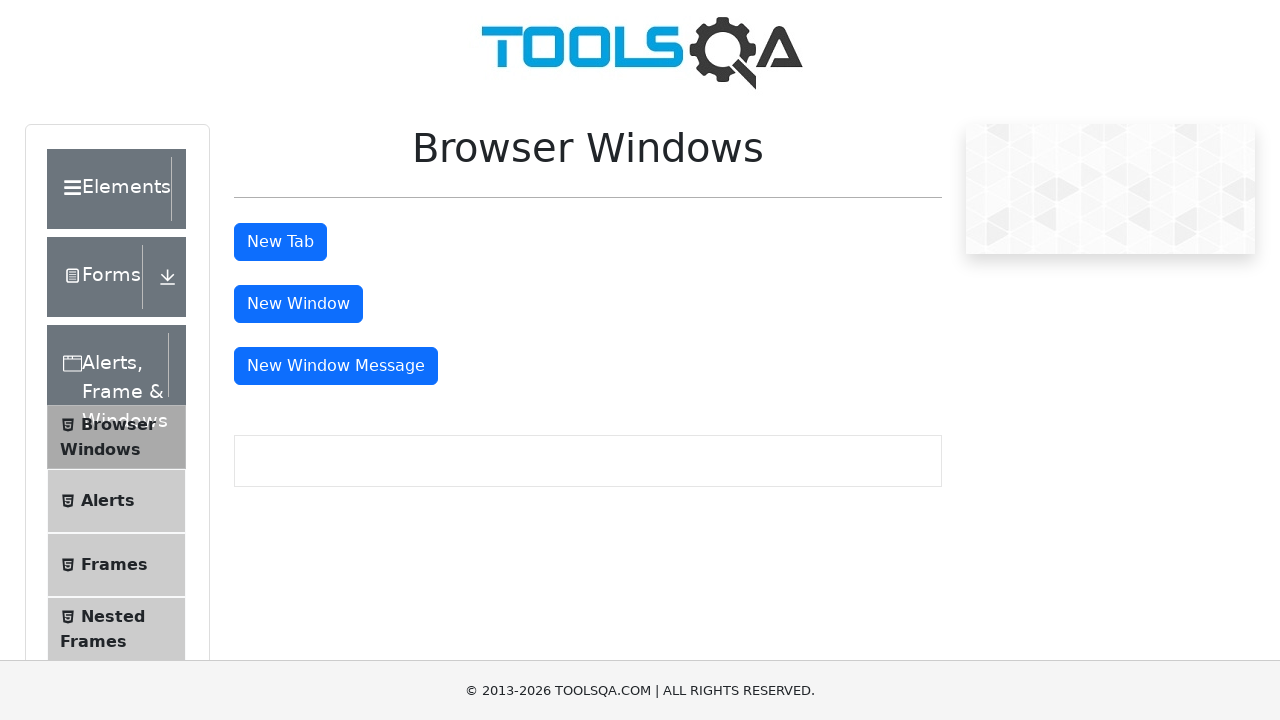

Clicked button to open new tab at (280, 242) on #tabButton
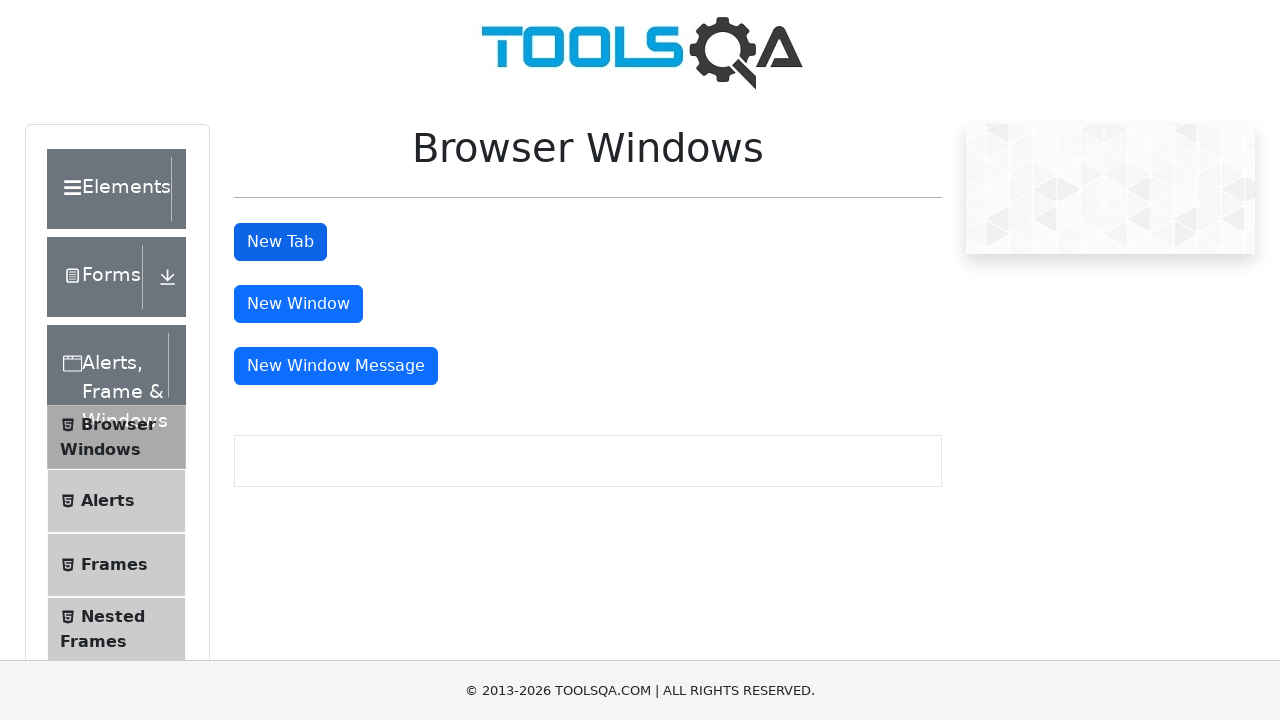

New tab/page object obtained
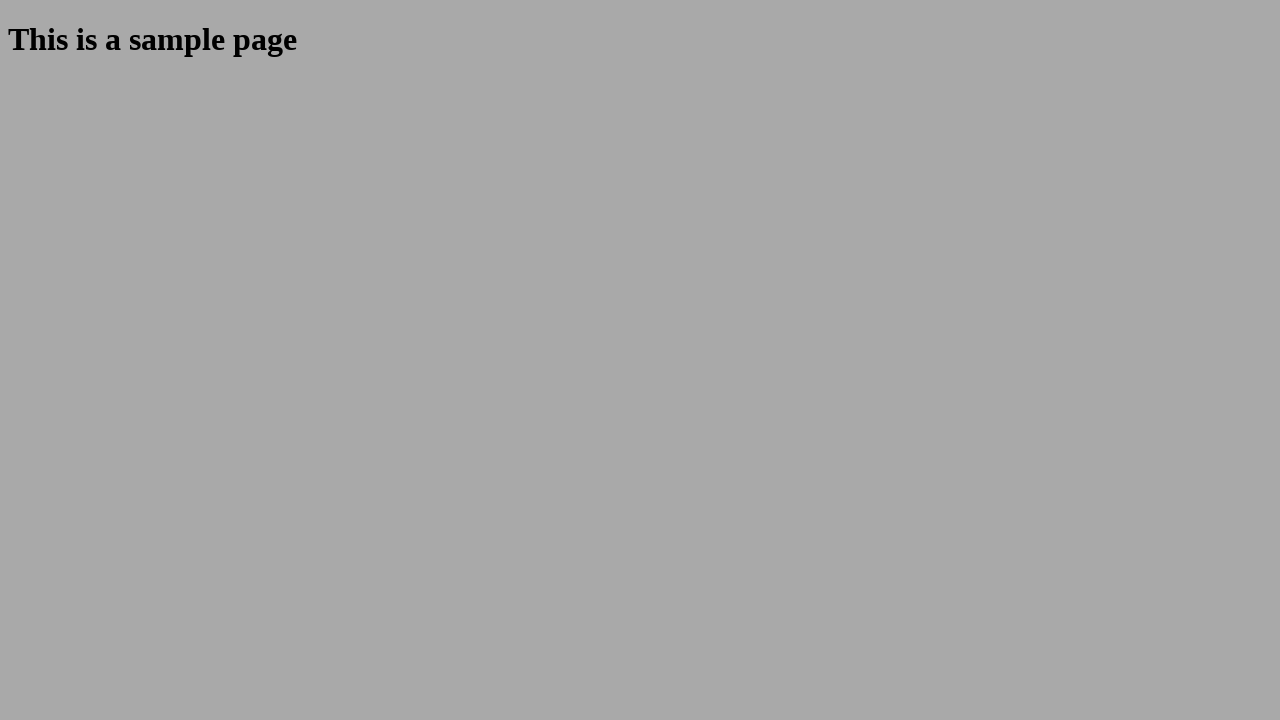

New tab loaded and verified content is present
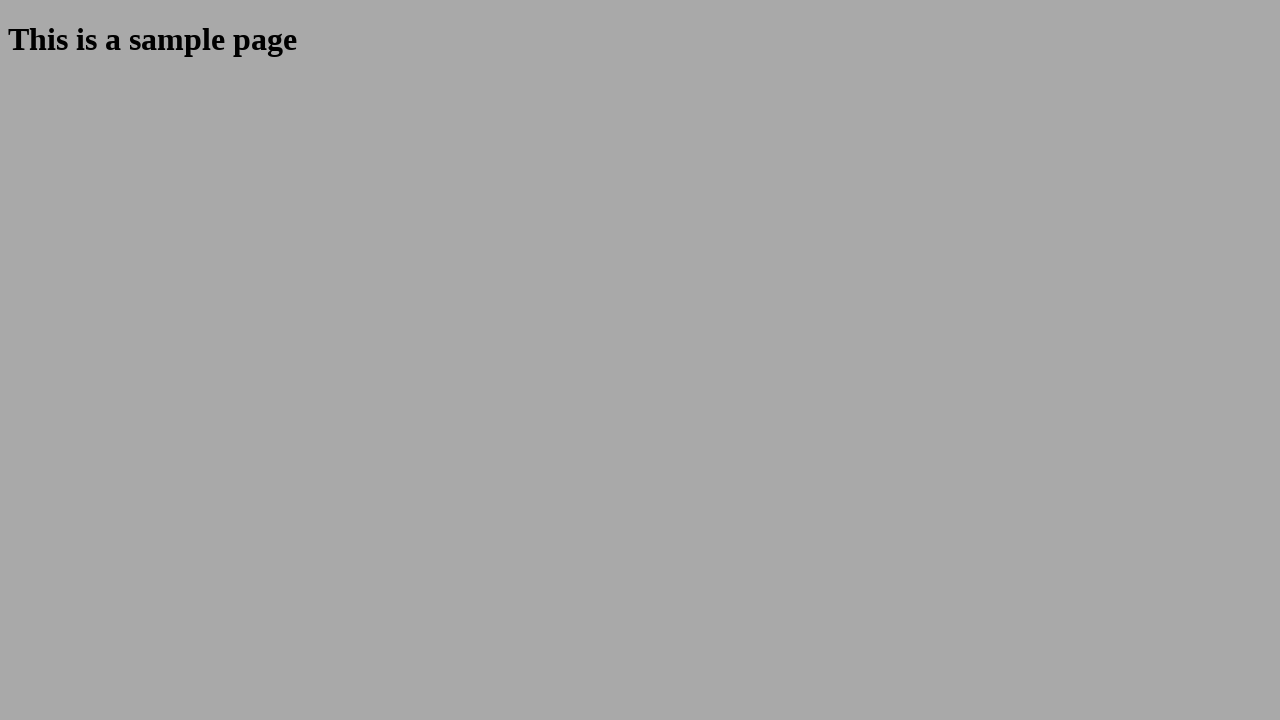

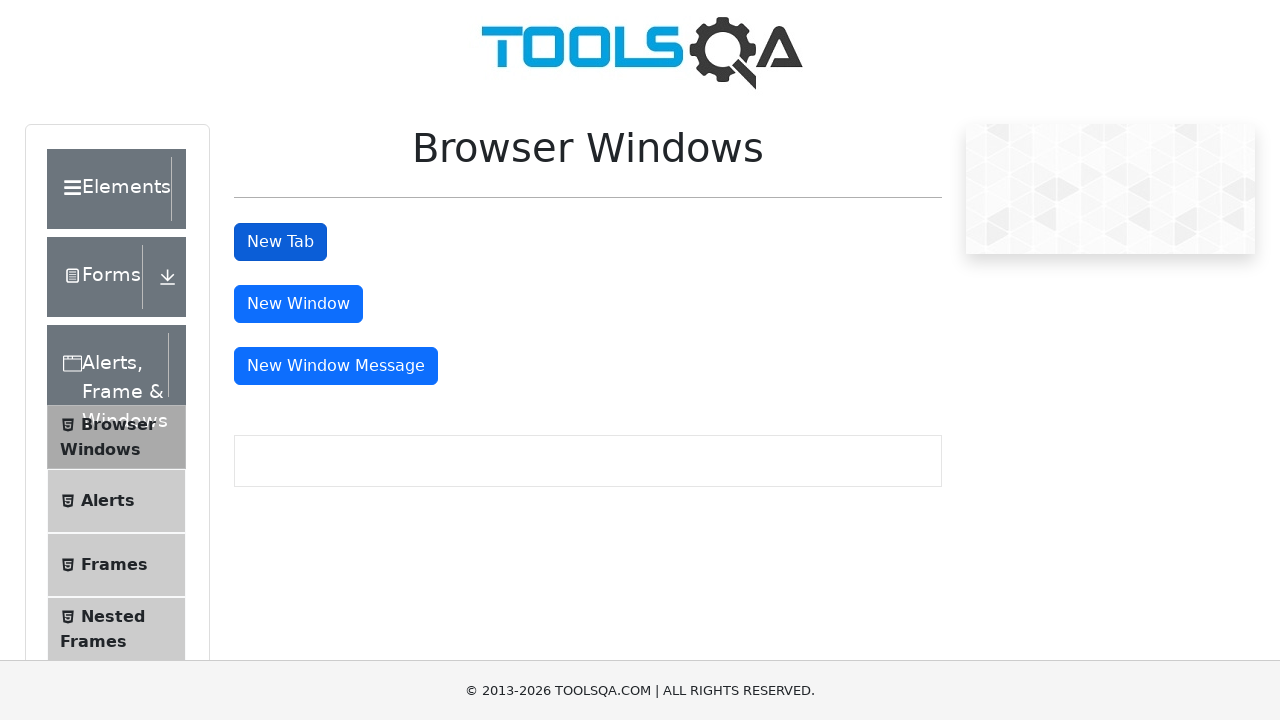